Tests that the toggle-all checkbox state updates when individual items are checked/unchecked

Starting URL: https://demo.playwright.dev/todomvc

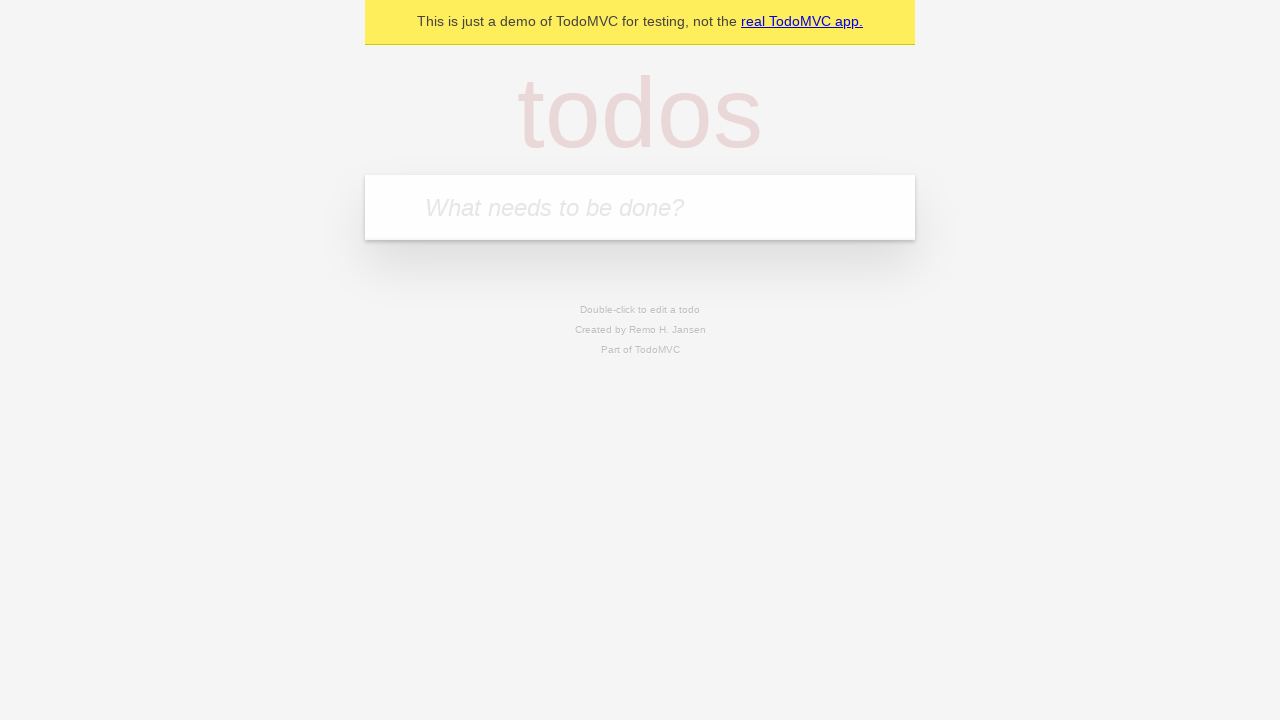

Filled todo input with 'buy some cheese' on internal:attr=[placeholder="What needs to be done?"i]
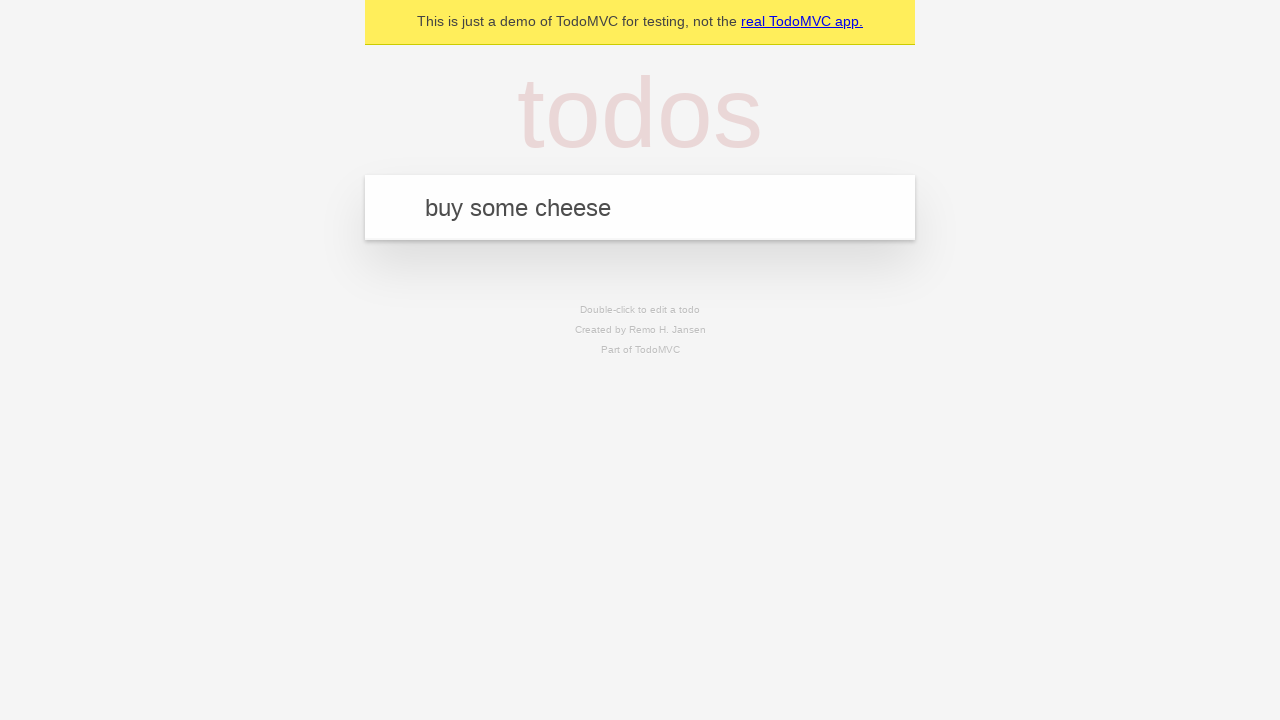

Pressed Enter to create first todo item on internal:attr=[placeholder="What needs to be done?"i]
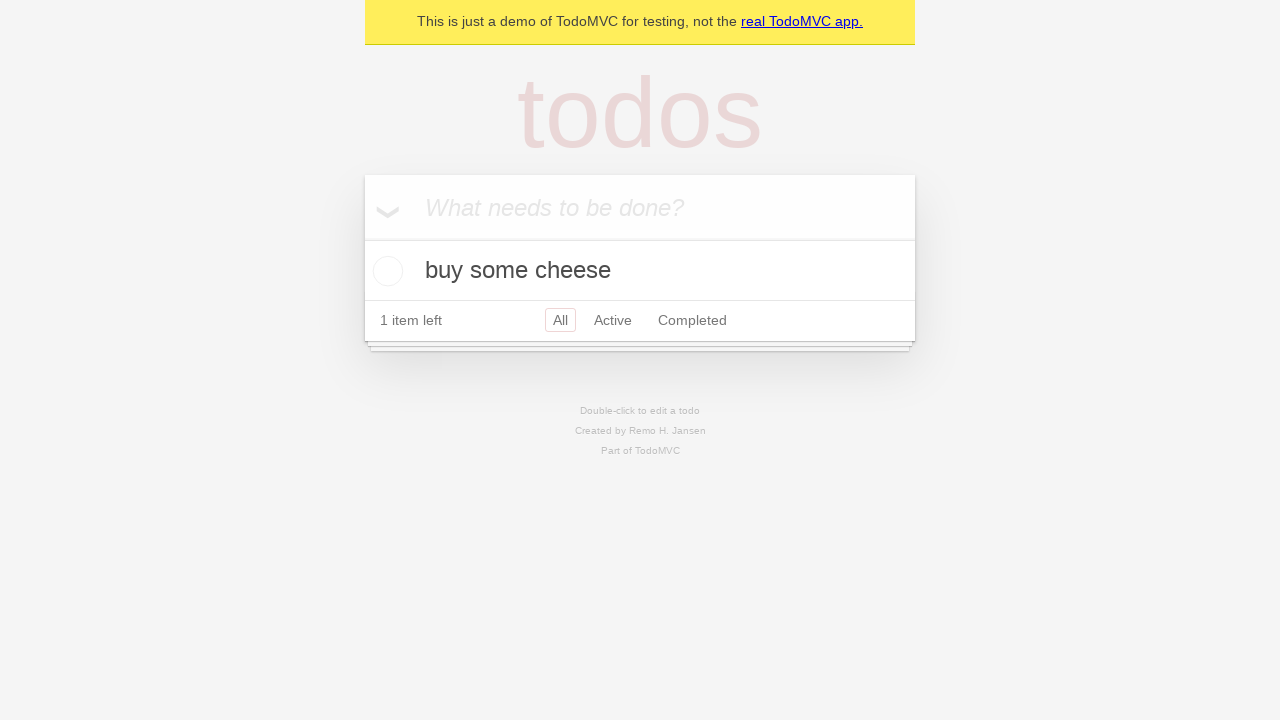

Filled todo input with 'feed the cat' on internal:attr=[placeholder="What needs to be done?"i]
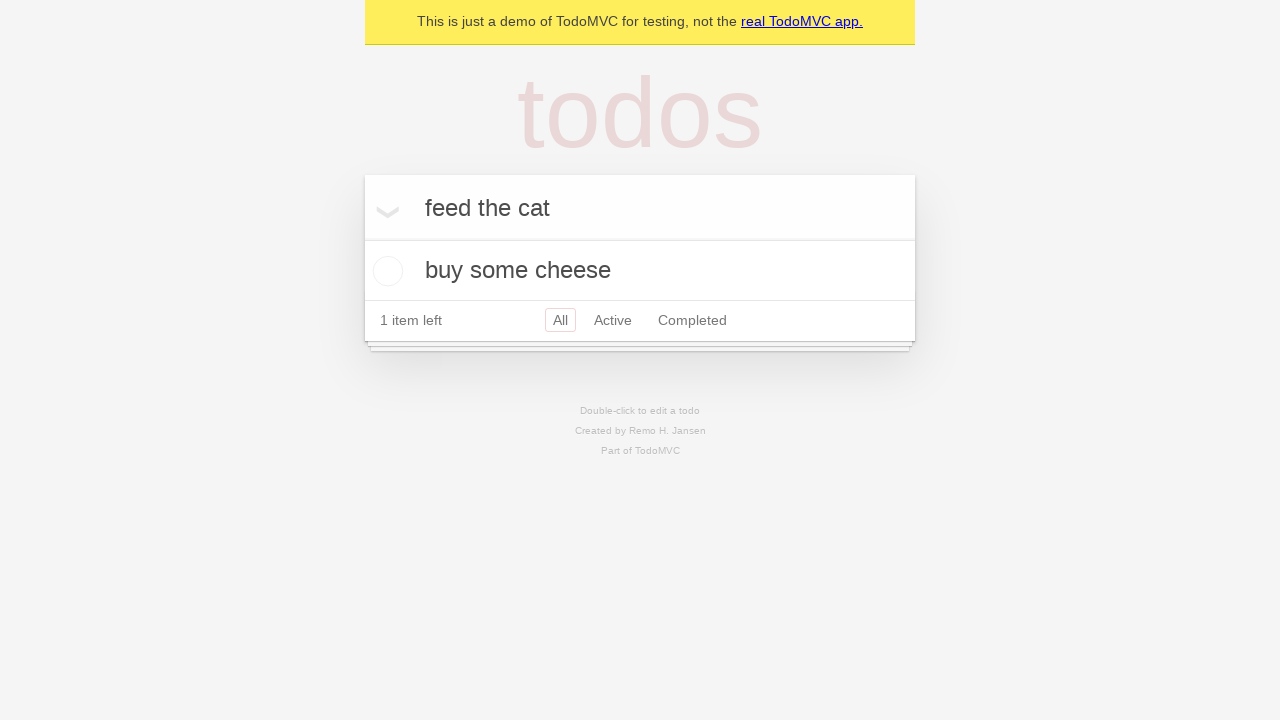

Pressed Enter to create second todo item on internal:attr=[placeholder="What needs to be done?"i]
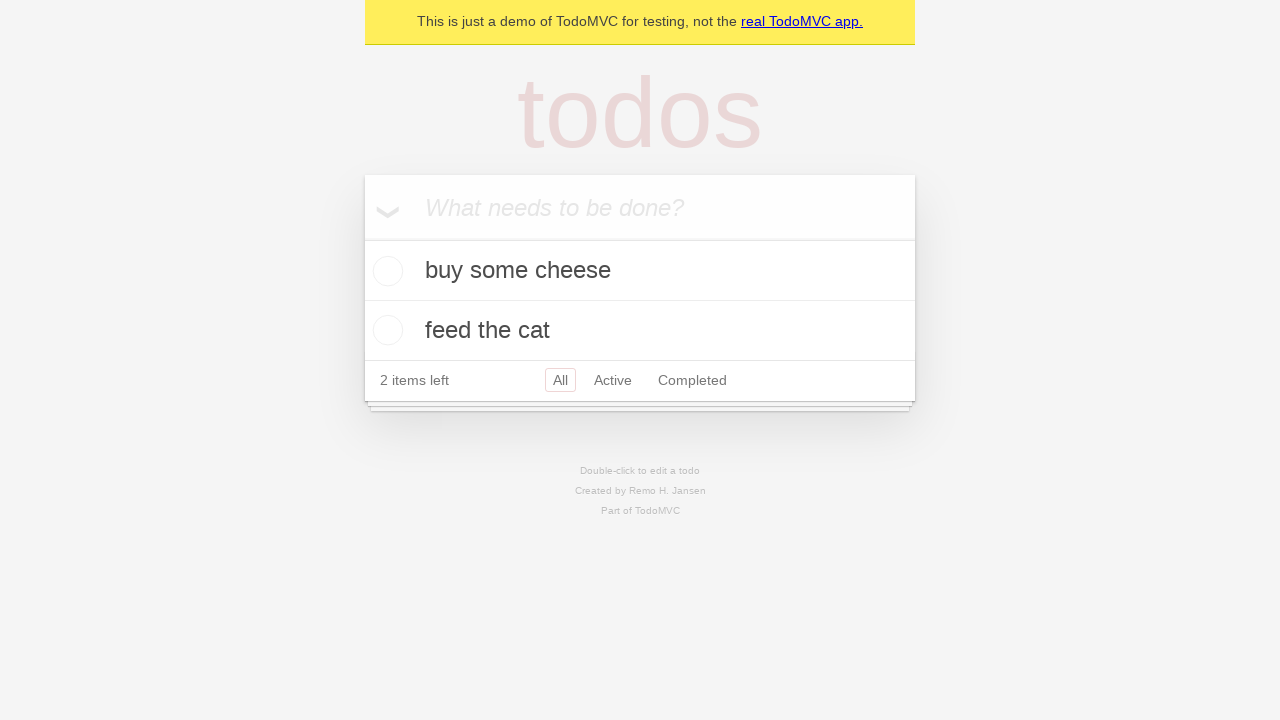

Filled todo input with 'book a doctors appointment' on internal:attr=[placeholder="What needs to be done?"i]
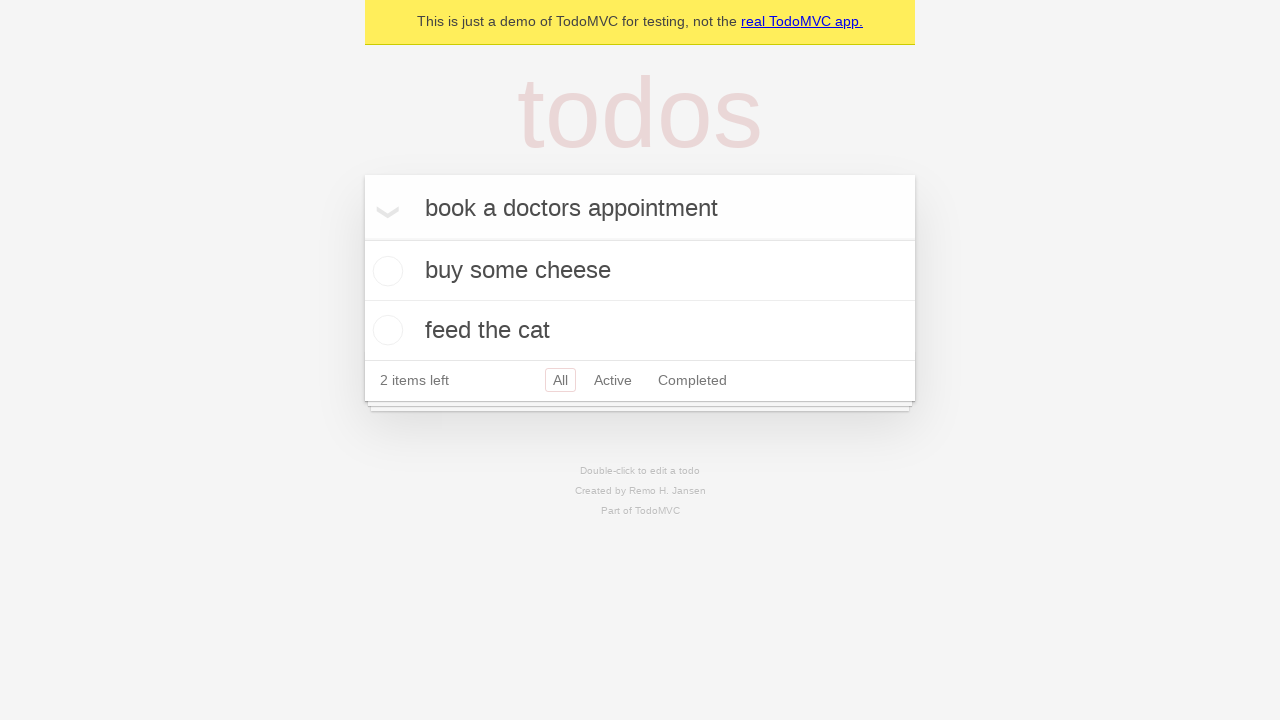

Pressed Enter to create third todo item on internal:attr=[placeholder="What needs to be done?"i]
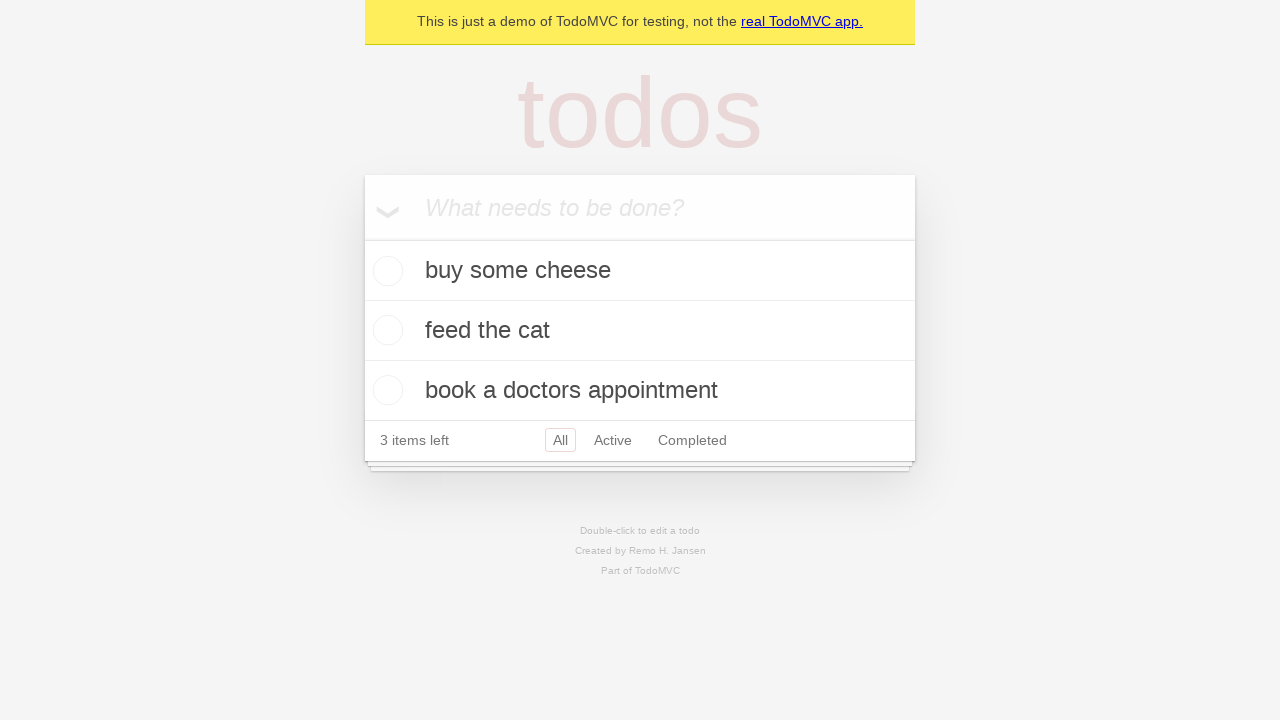

Clicked toggle-all checkbox to mark all items as complete at (362, 238) on internal:label="Mark all as complete"i
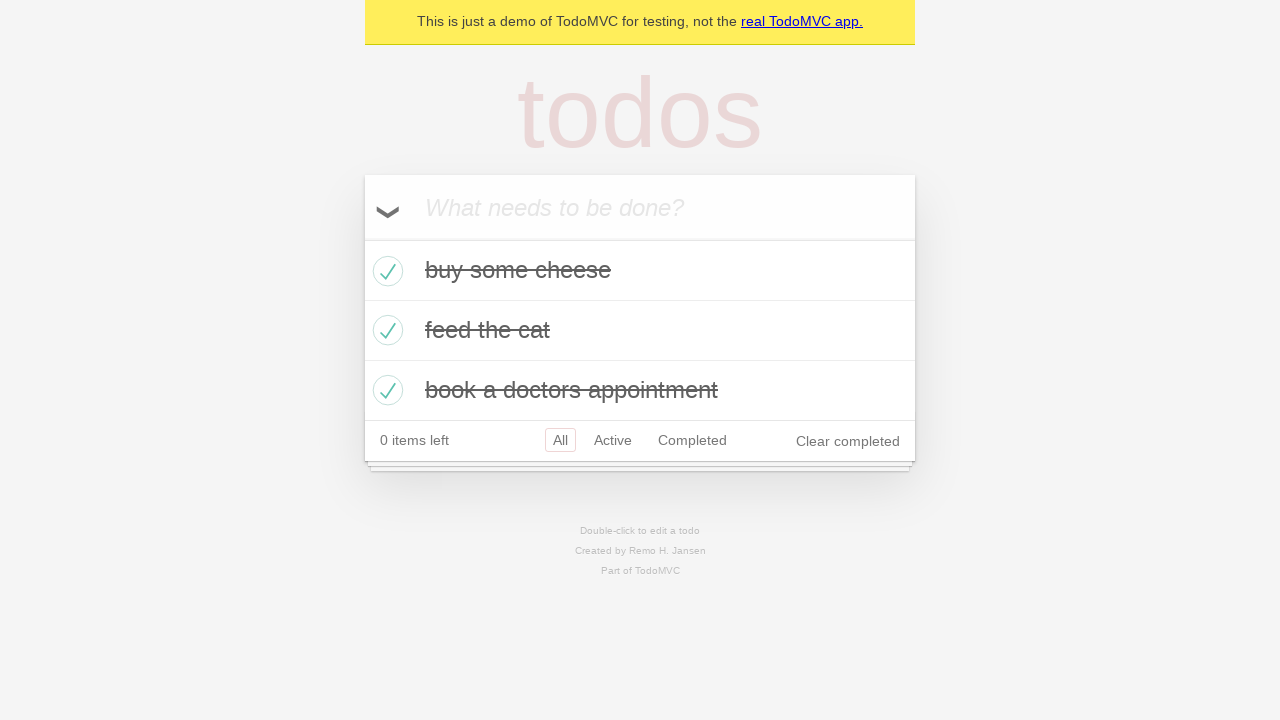

Unchecked the first todo item at (385, 271) on internal:testid=[data-testid="todo-item"s] >> nth=0 >> internal:role=checkbox
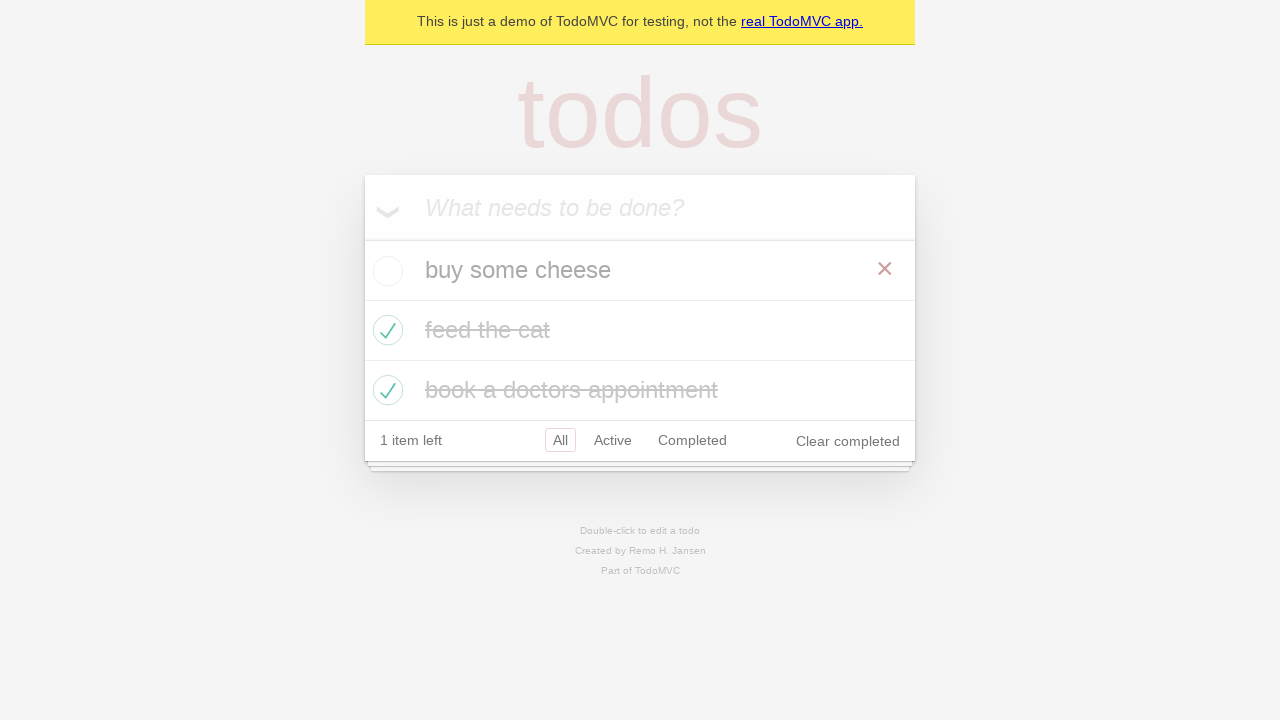

Checked the first todo item again at (385, 271) on internal:testid=[data-testid="todo-item"s] >> nth=0 >> internal:role=checkbox
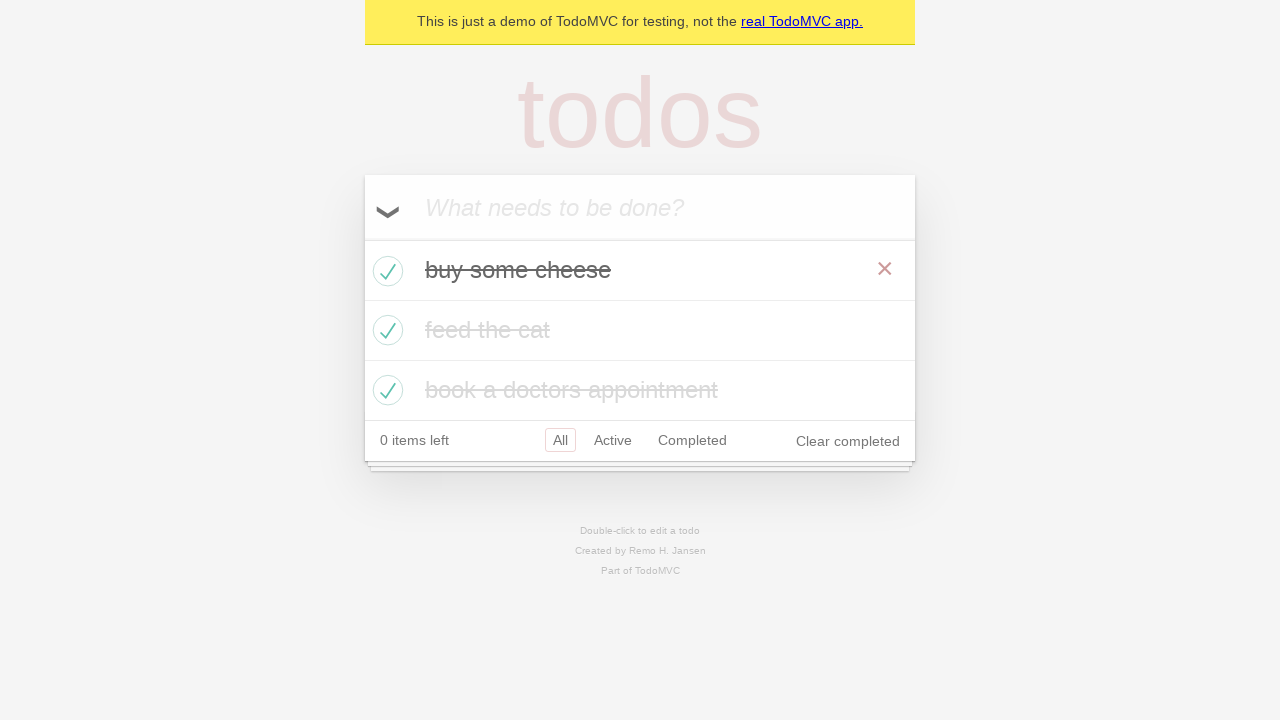

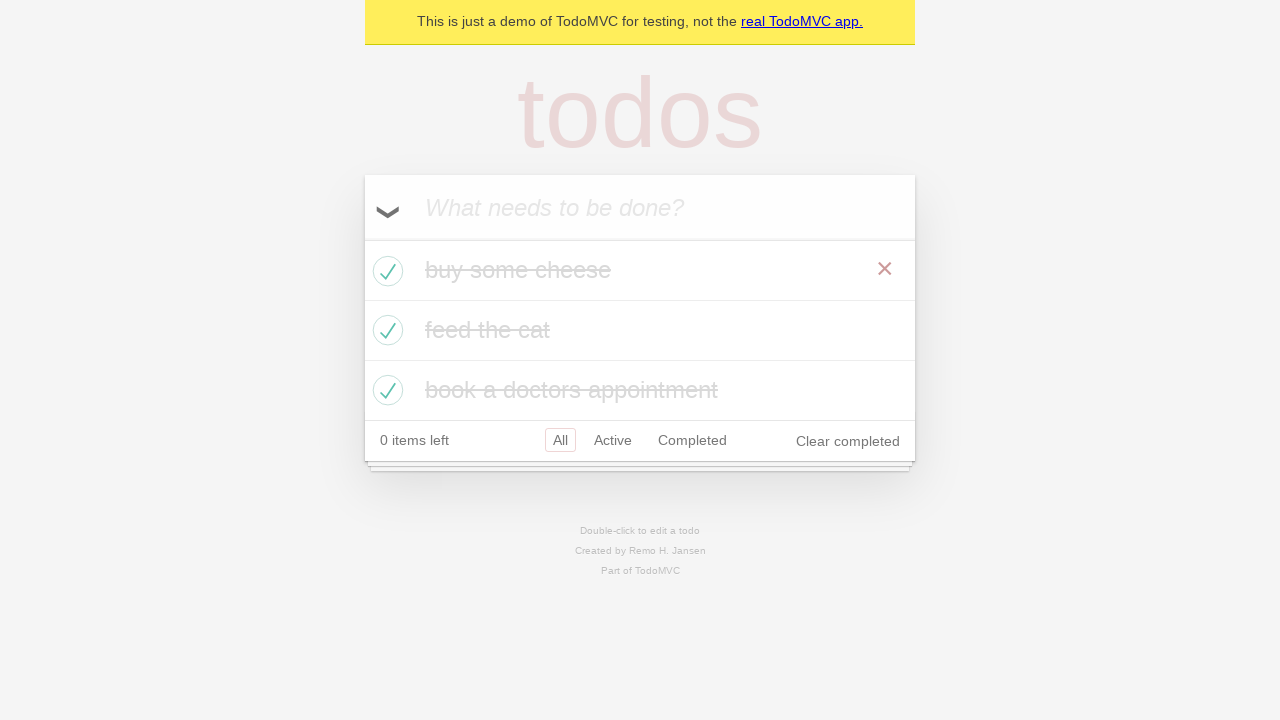